Tests dropdown/select element functionality by selecting options using different methods (by index and by visible text) on a registration form.

Starting URL: http://www.theTestingWorld.com/testings

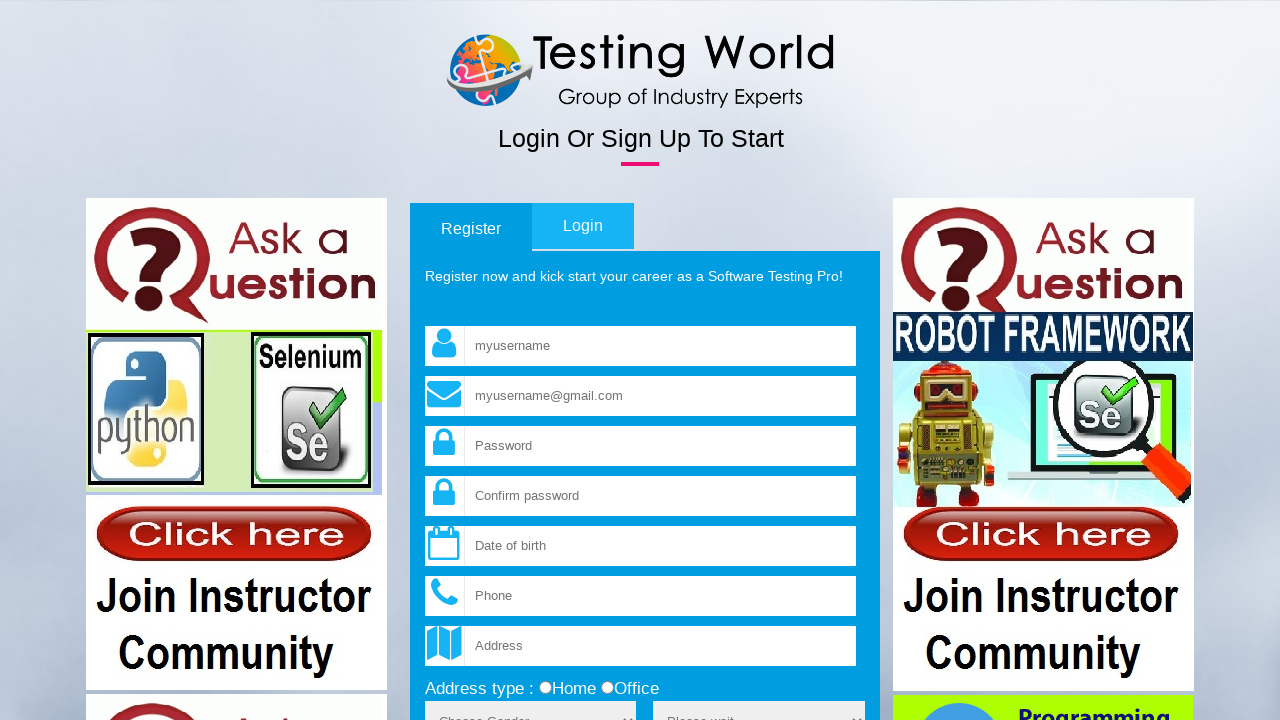

Selected 'Male' option by index 1 from sex dropdown on select[name='sex']
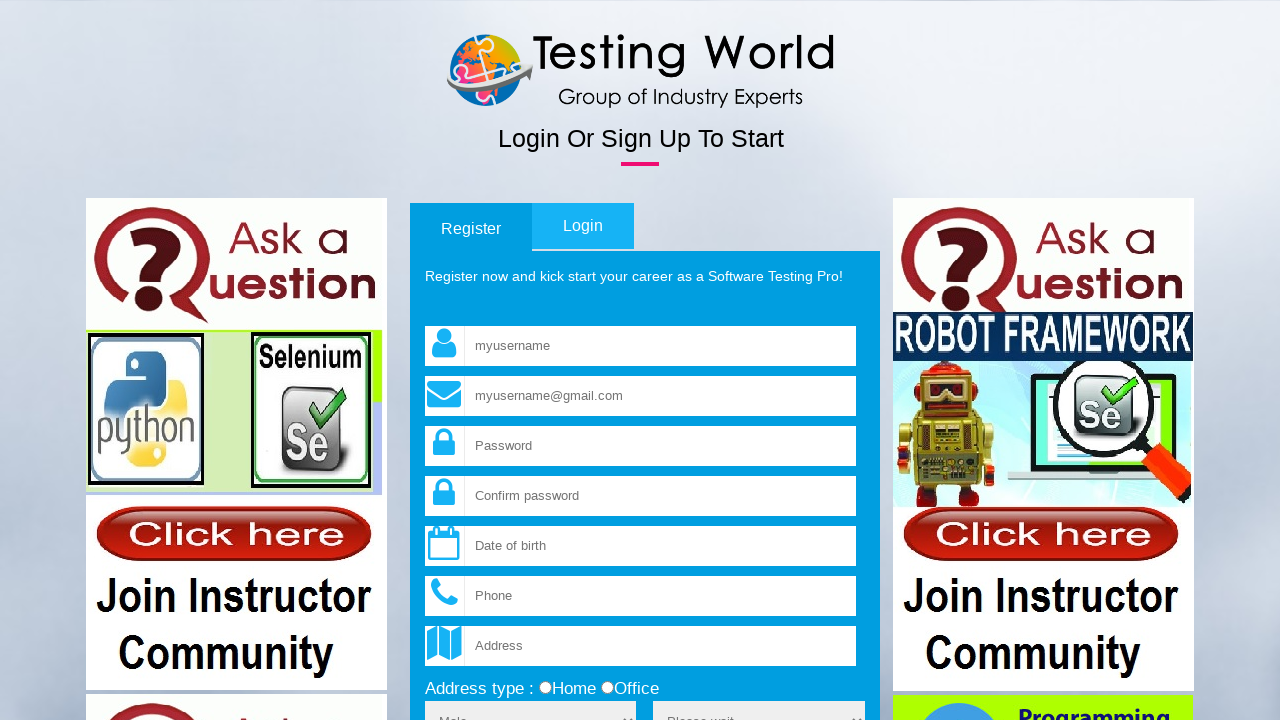

Selected 'Female' option by visible text from sex dropdown on select[name='sex']
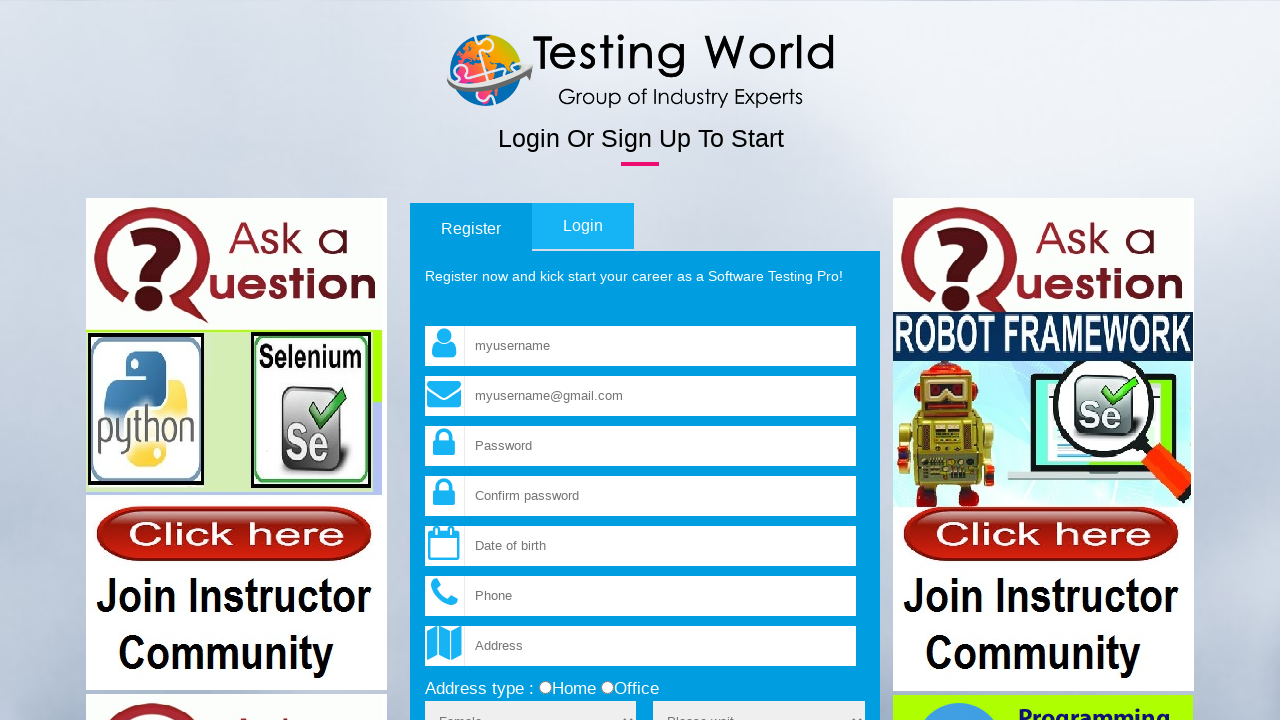

Waited 2 seconds to observe the selection
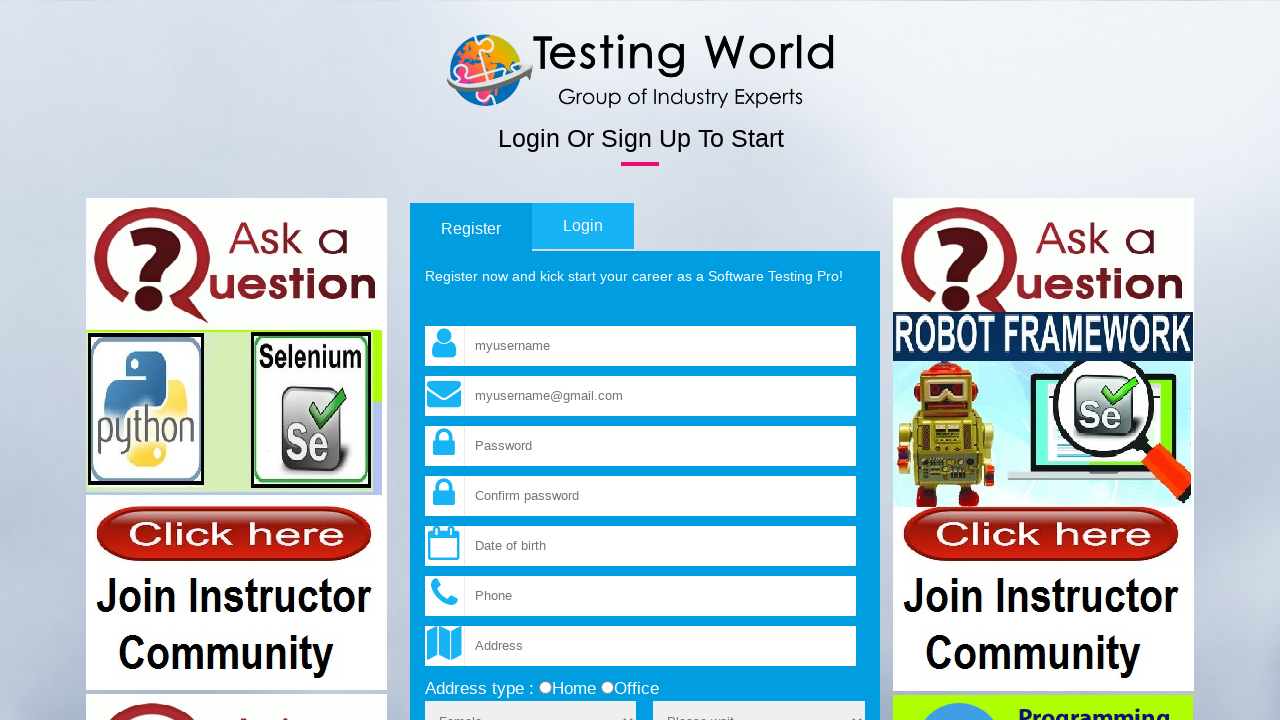

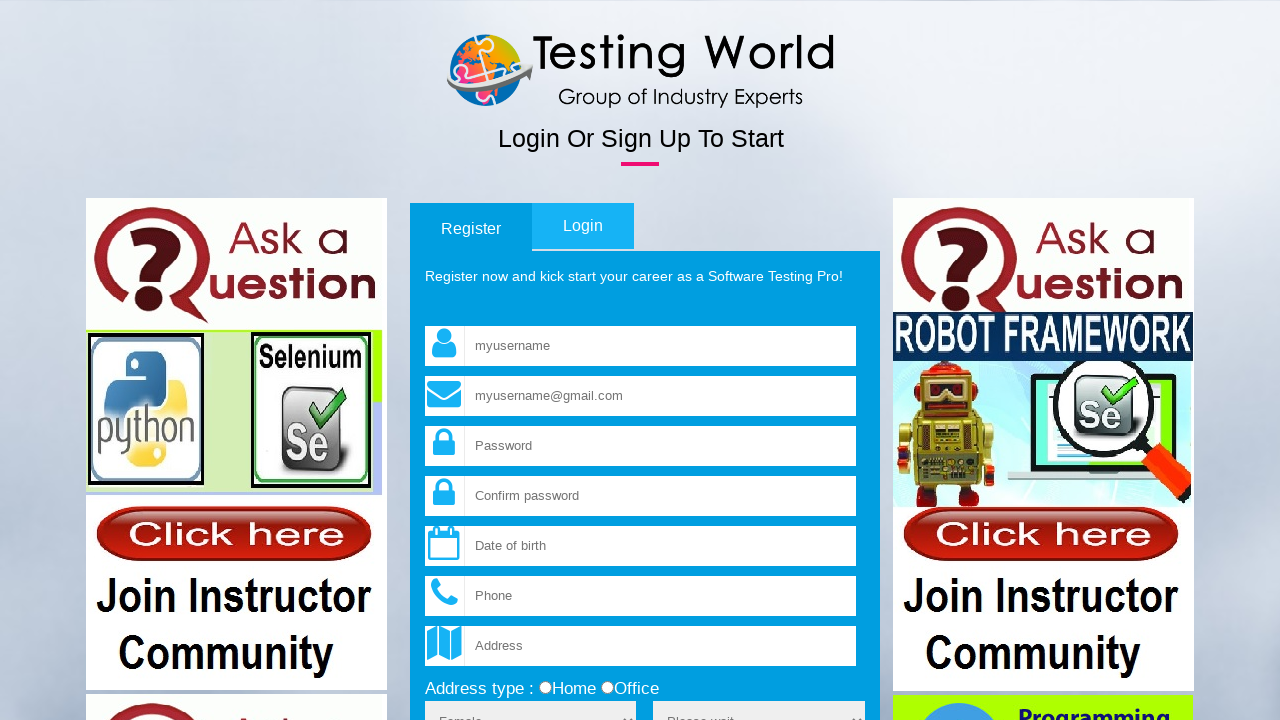